Tests right-click context menu and left-click dismissal on OpenStreetMap

Starting URL: https://www.openstreetmap.org/

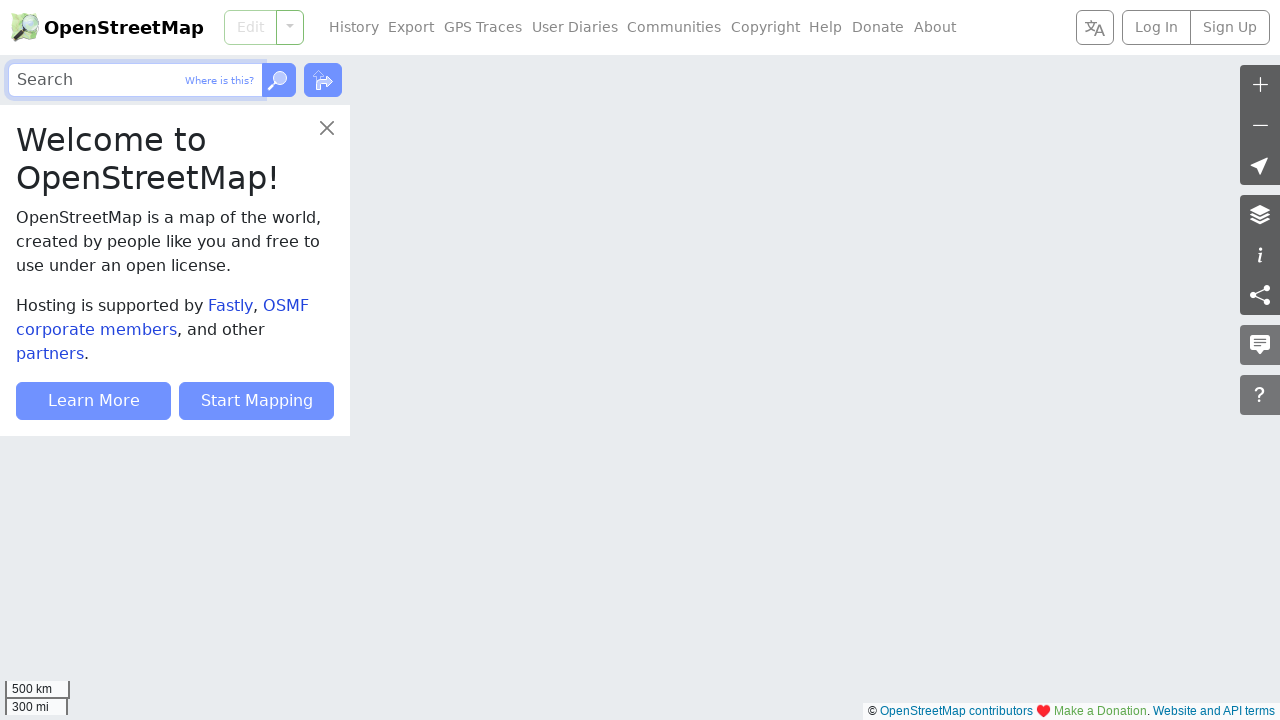

Waited for welcome dialog close button to load
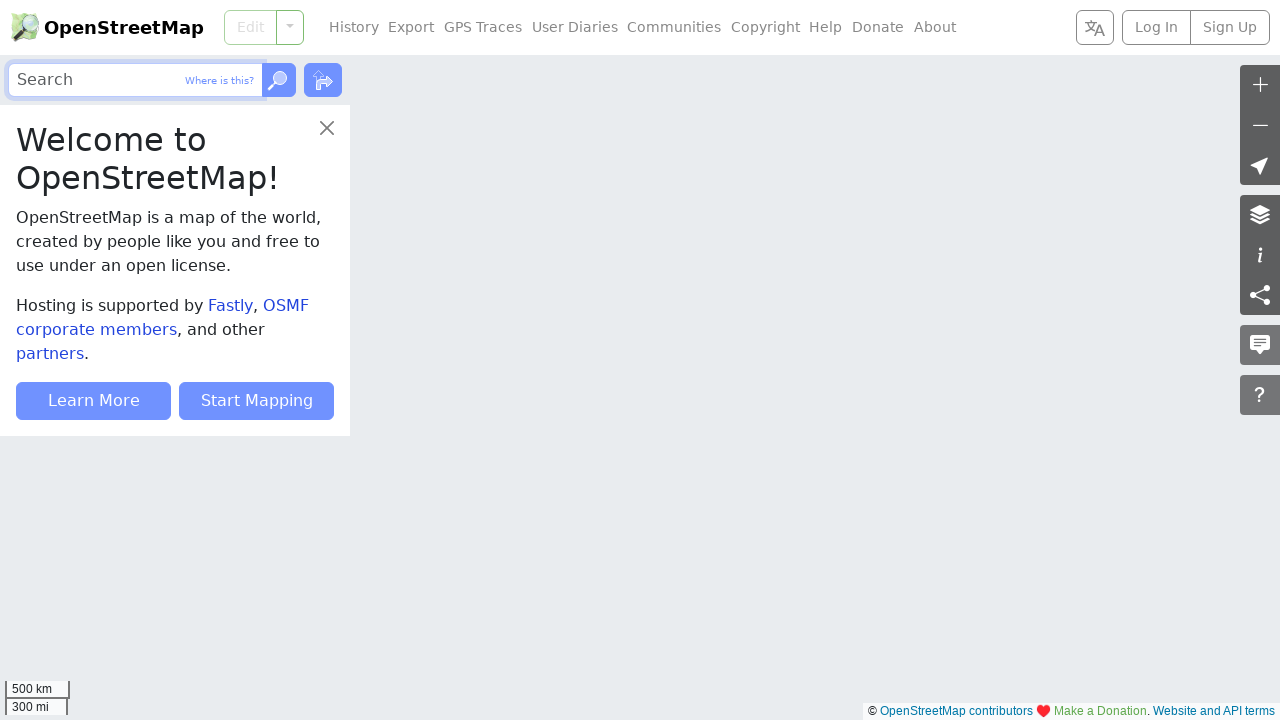

Clicked welcome dialog close button to dismiss at (327, 128) on .welcome .btn-close
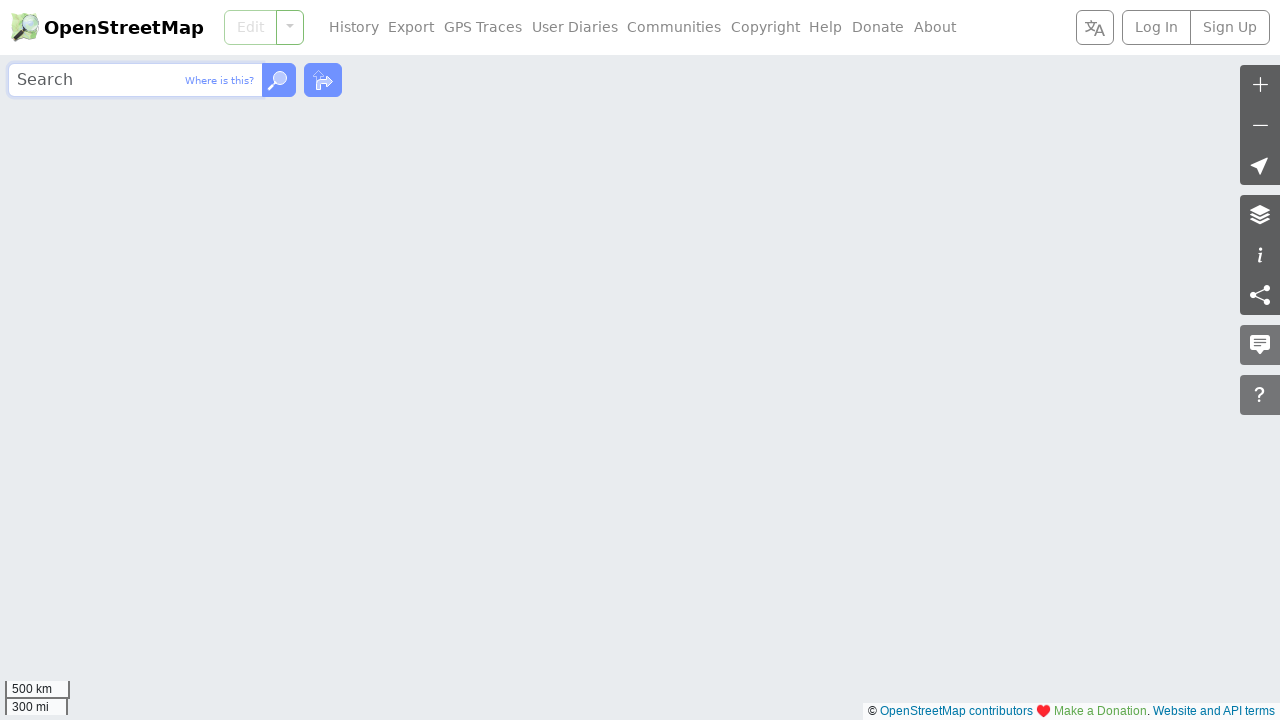

Right-clicked on map to show context menu at (640, 388) on #map
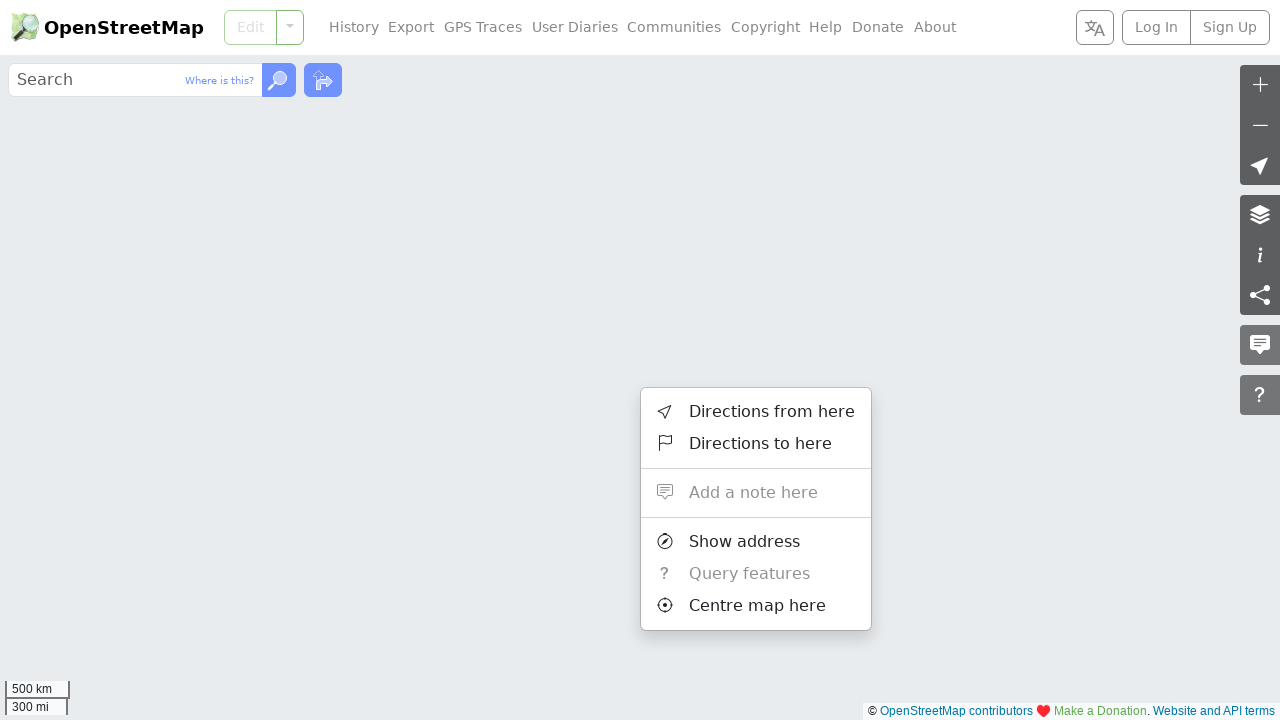

Retrieved bounding box of map element
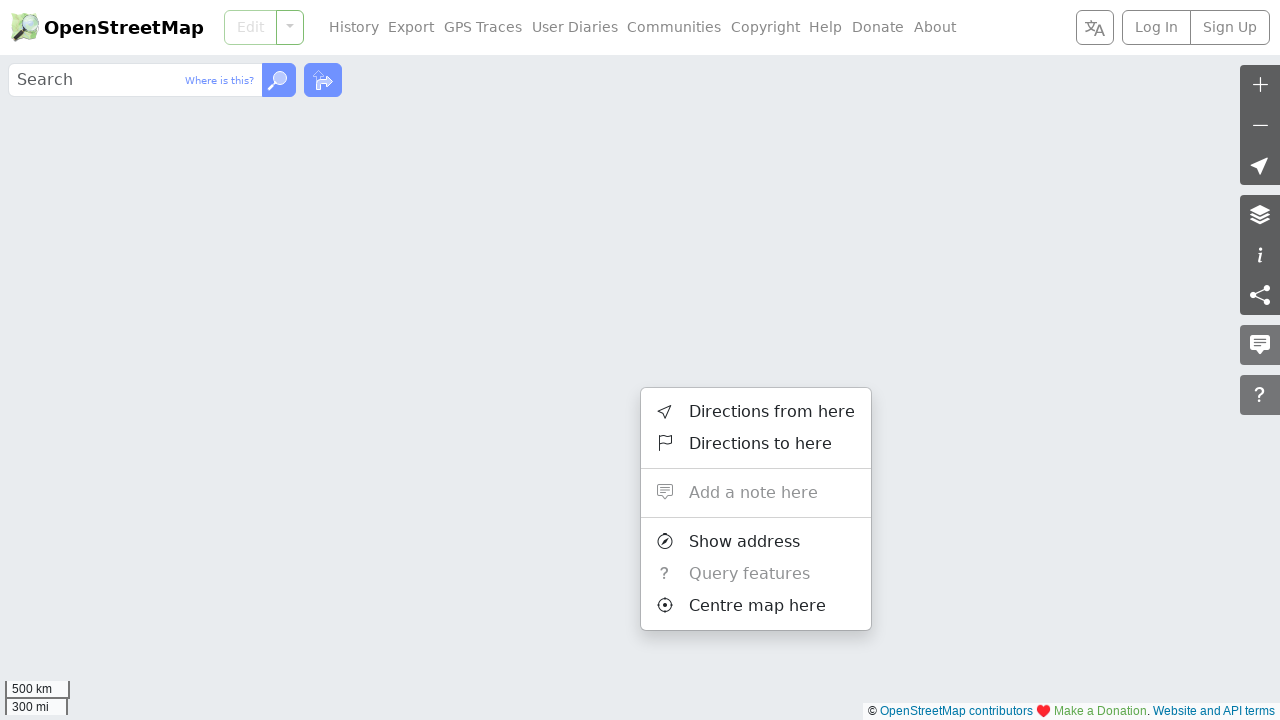

Left-clicked outside context menu to dismiss it at (-50, 5)
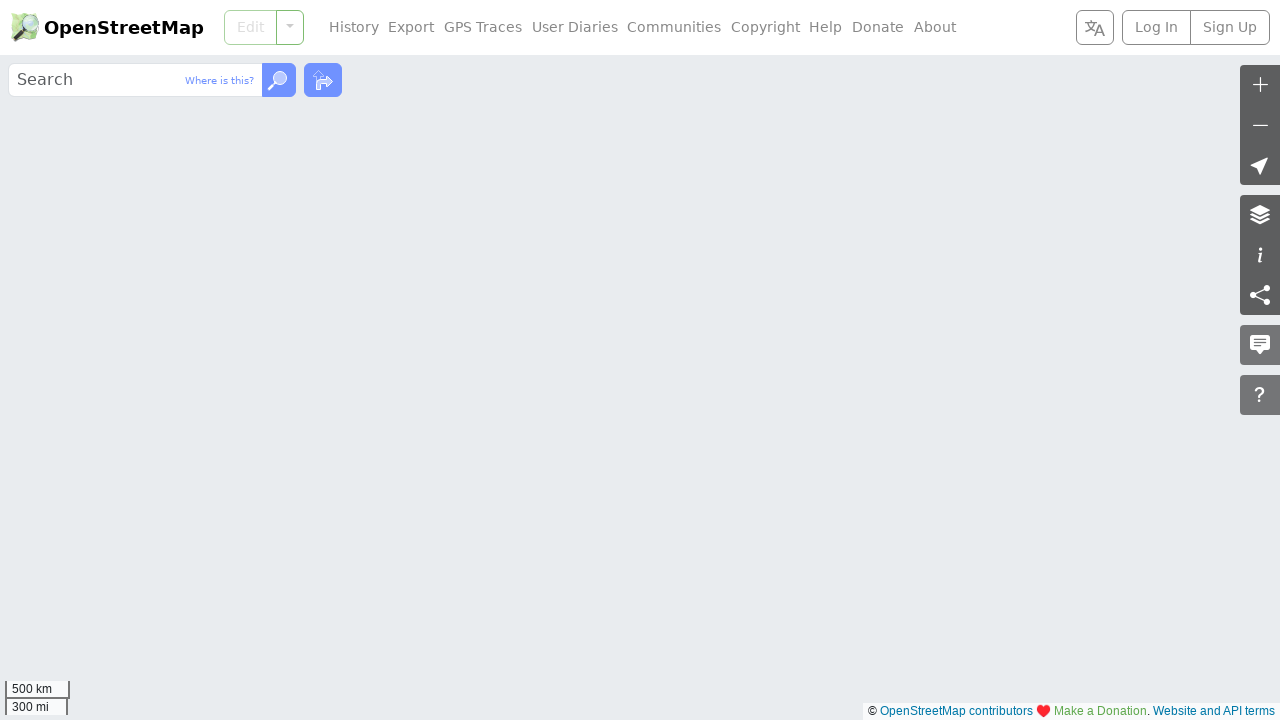

Right-clicked at different position on map to show context menu again at (100, 155)
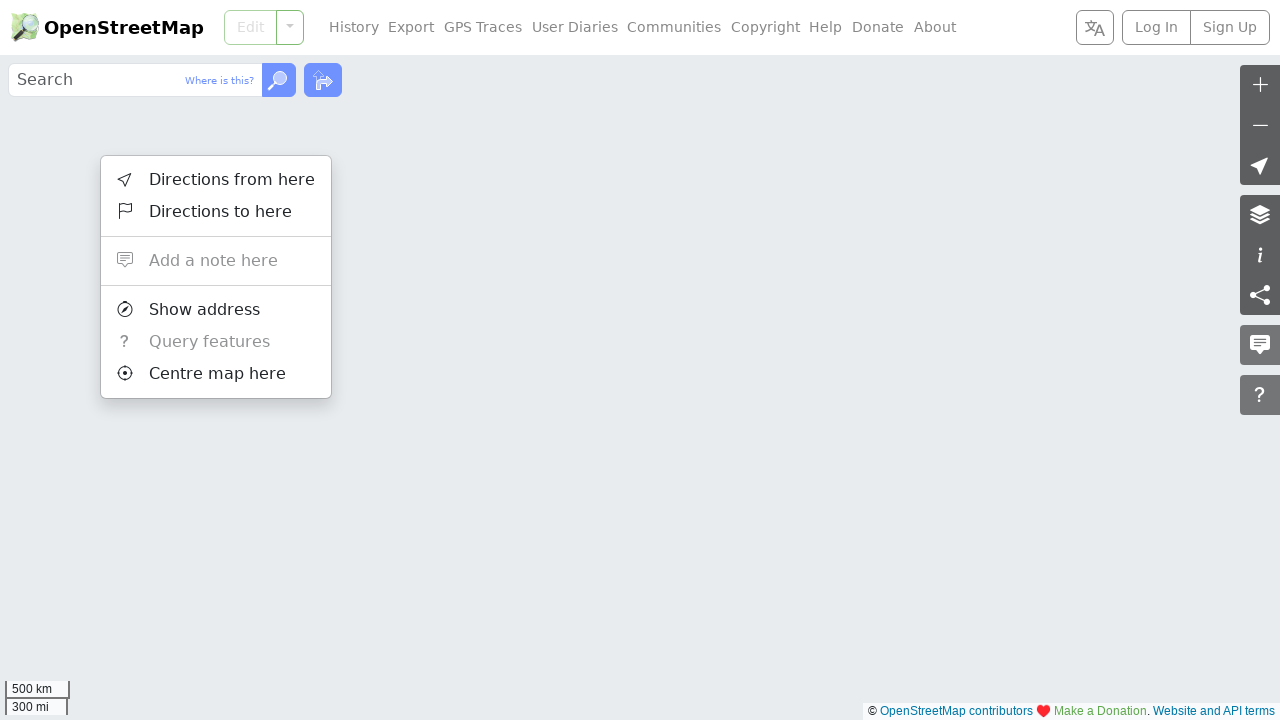

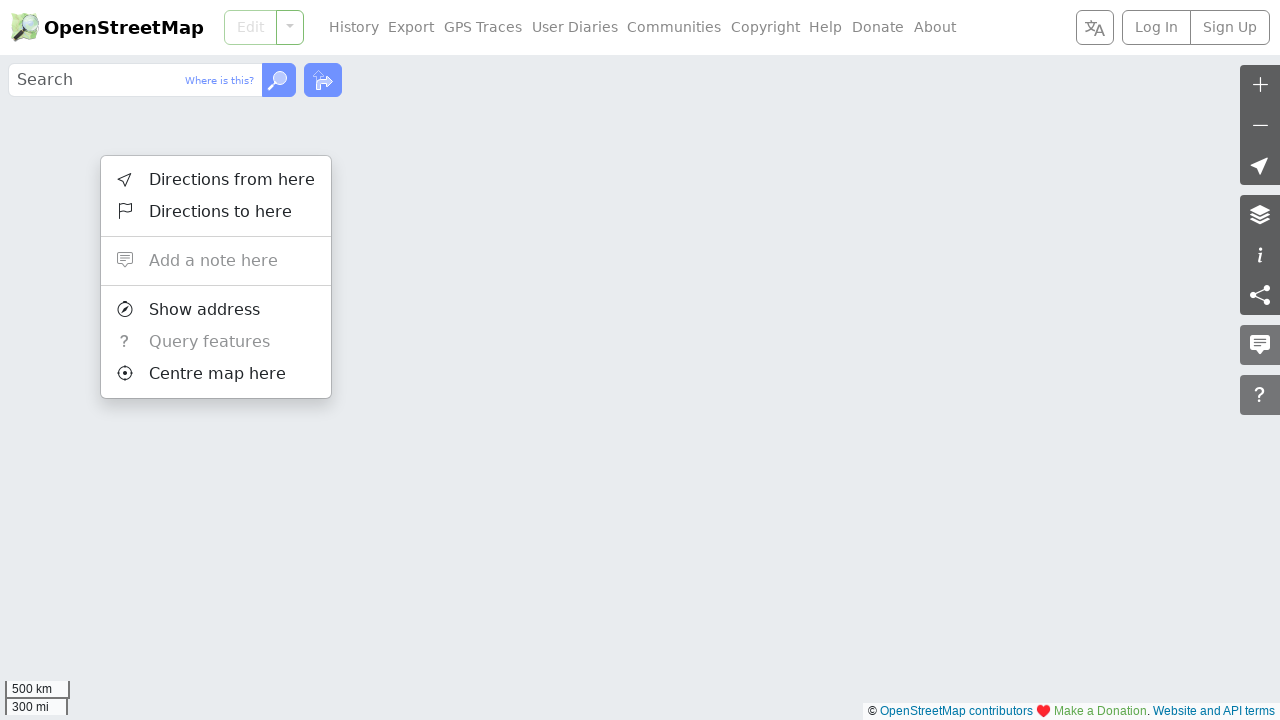